Tests date selection functionality on a combodate demo page by selecting day, month, and year values from dropdown menus to form a complete date of birth.

Starting URL: https://vitalets.github.io/combodate/

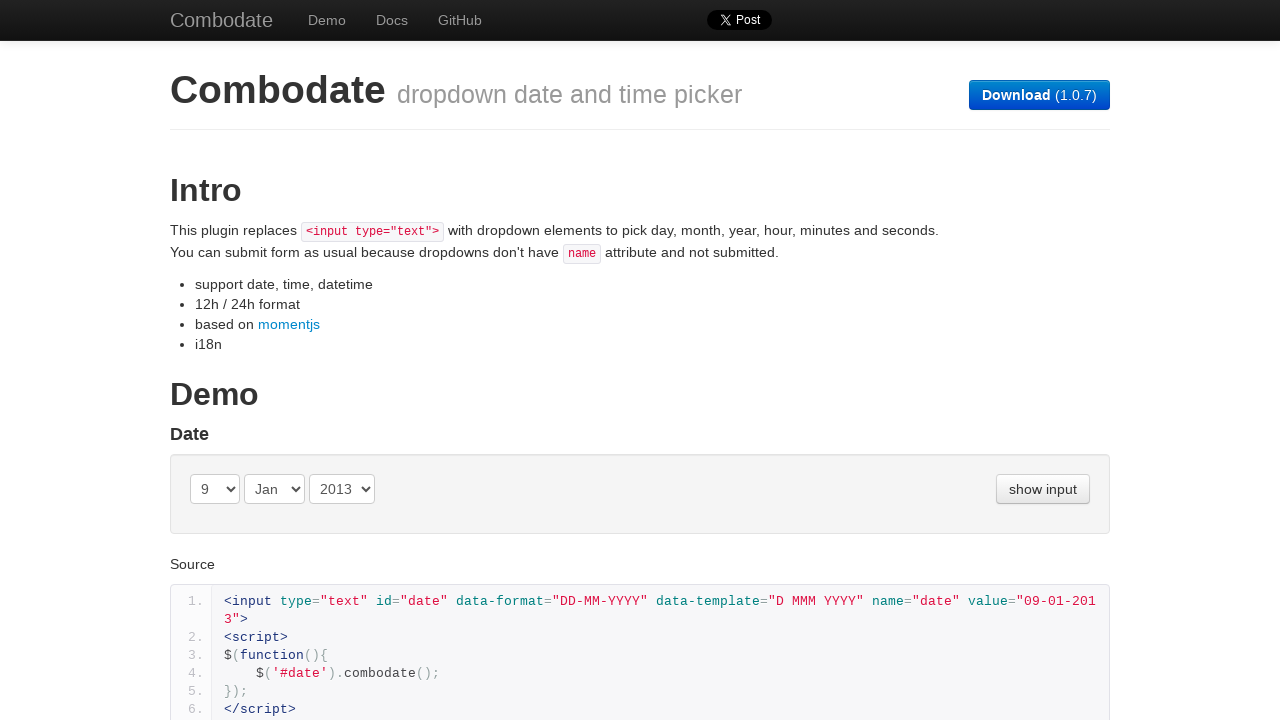

Selected day '20' from the first day dropdown on (//select[@class='day '])[1]
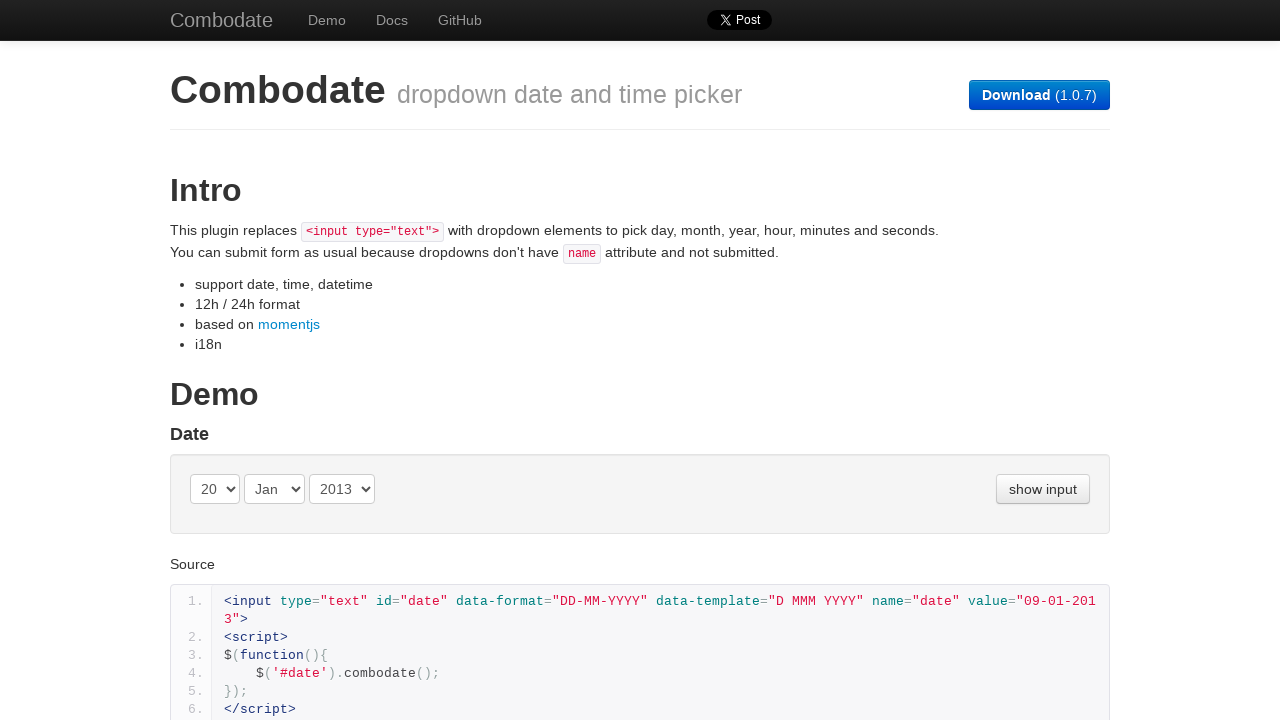

Selected month at index 5 (June) from the first month dropdown on (//select[@class='month '])[1]
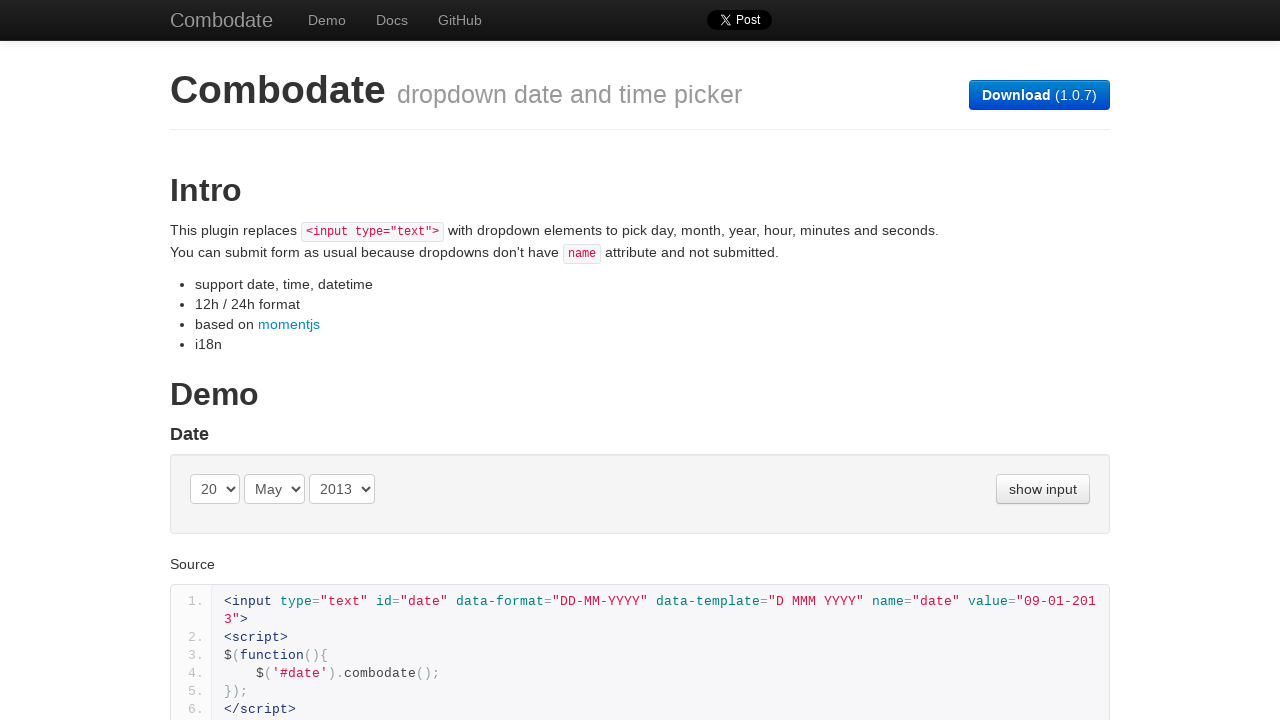

Selected year '1995' from the first year dropdown on (//select[@class='year '])[1]
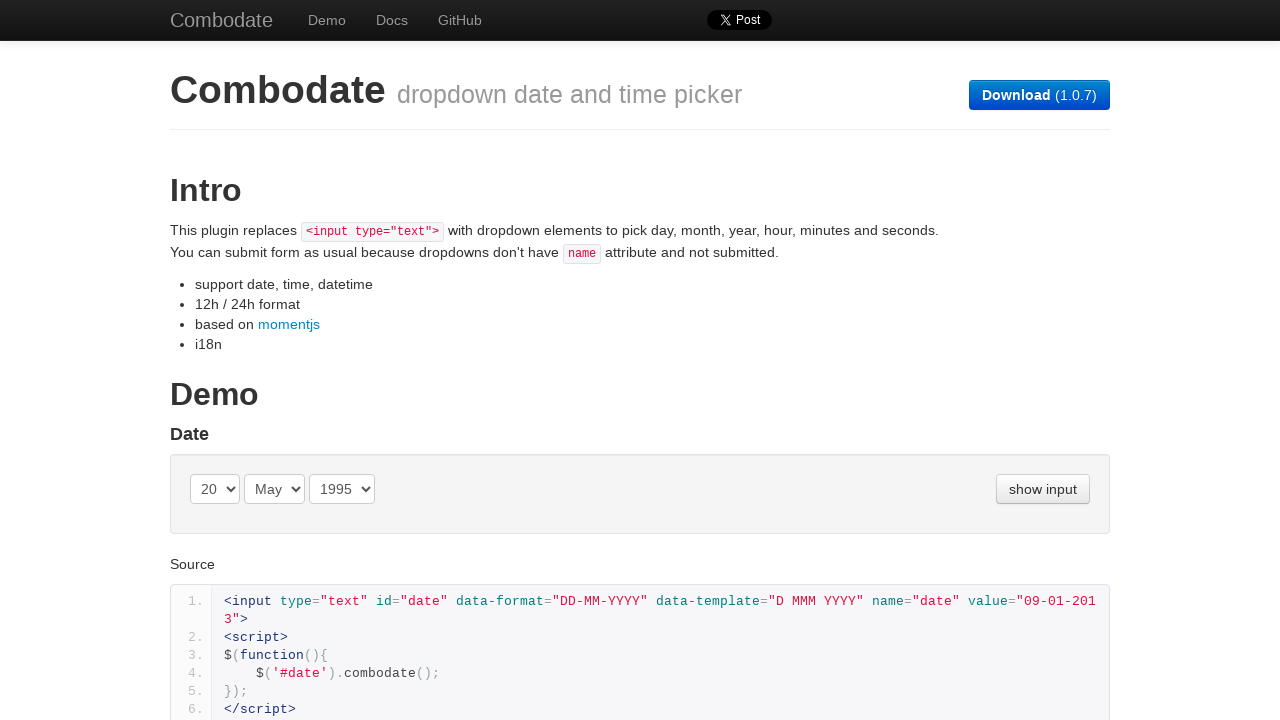

Selected day '25' from the day dropdown (final selection) on (//select[@class='day '])[1]
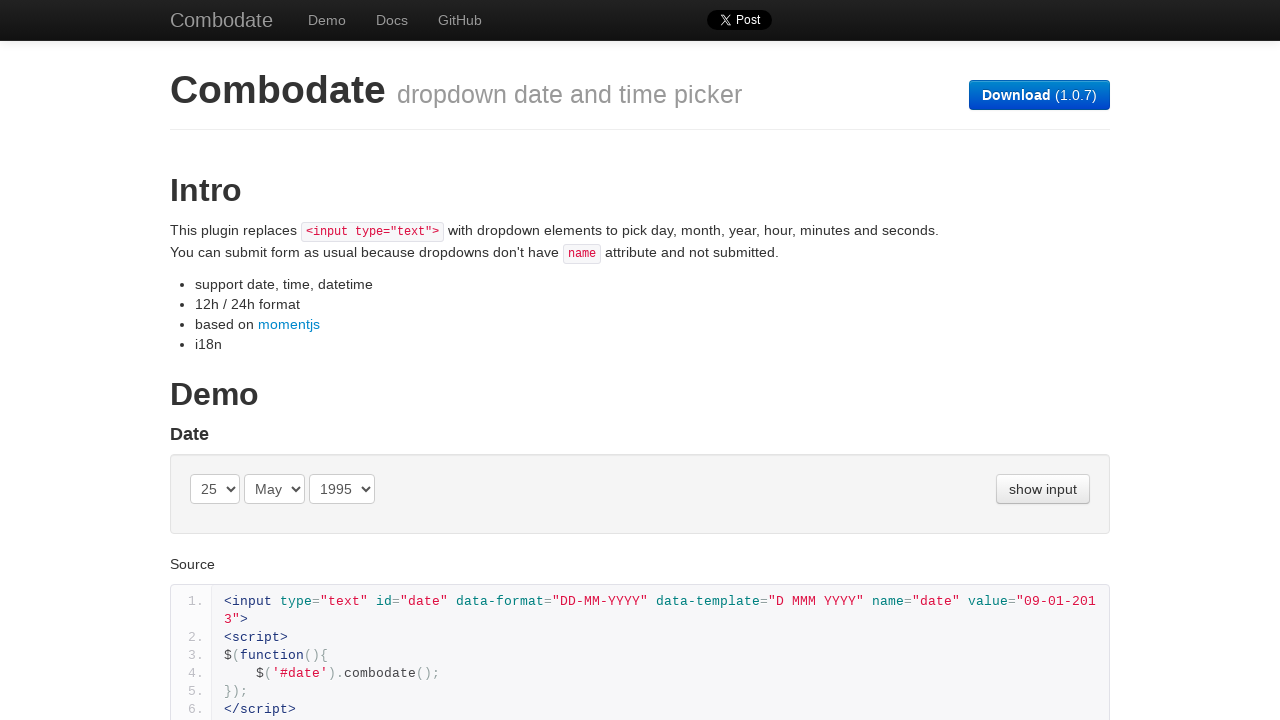

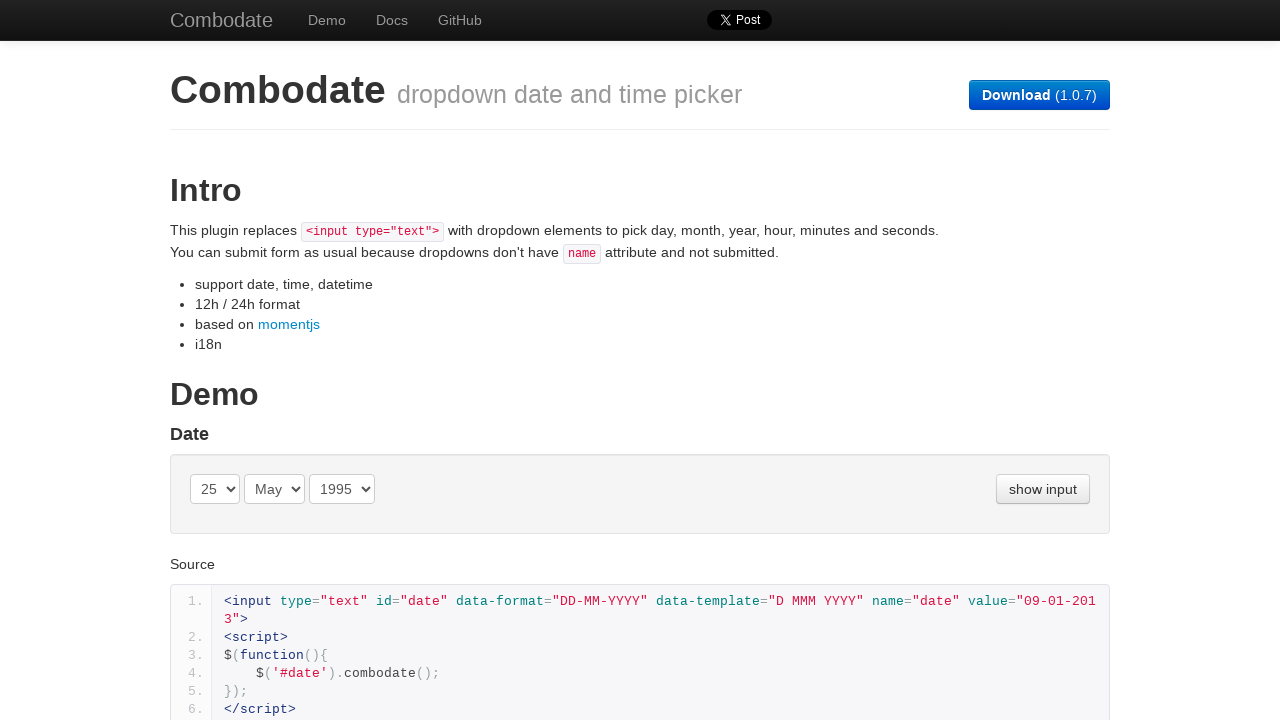